Tests form interaction by entering a name in an input field and clicking all checkboxes on the page

Starting URL: https://rahulshettyacademy.com/AutomationPractice/

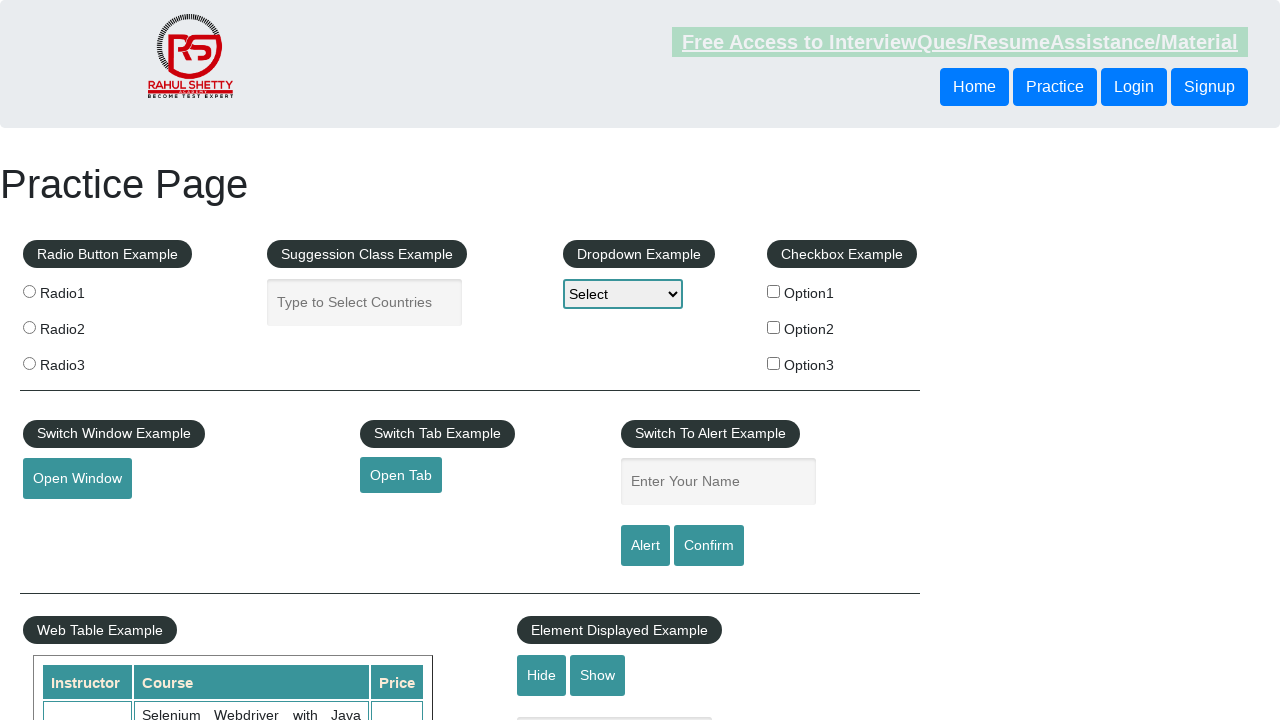

Filled name input field with 'Hamza' on input[id='name']
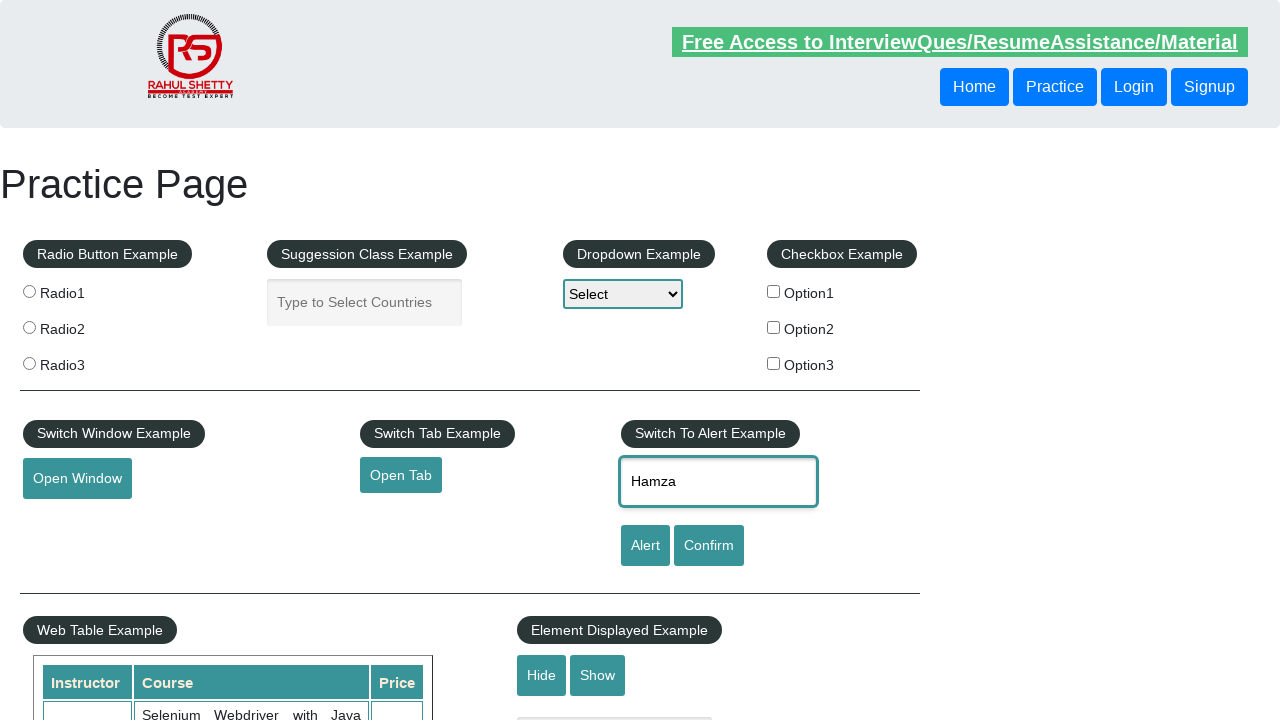

Located all checkboxes in the checkbox example section
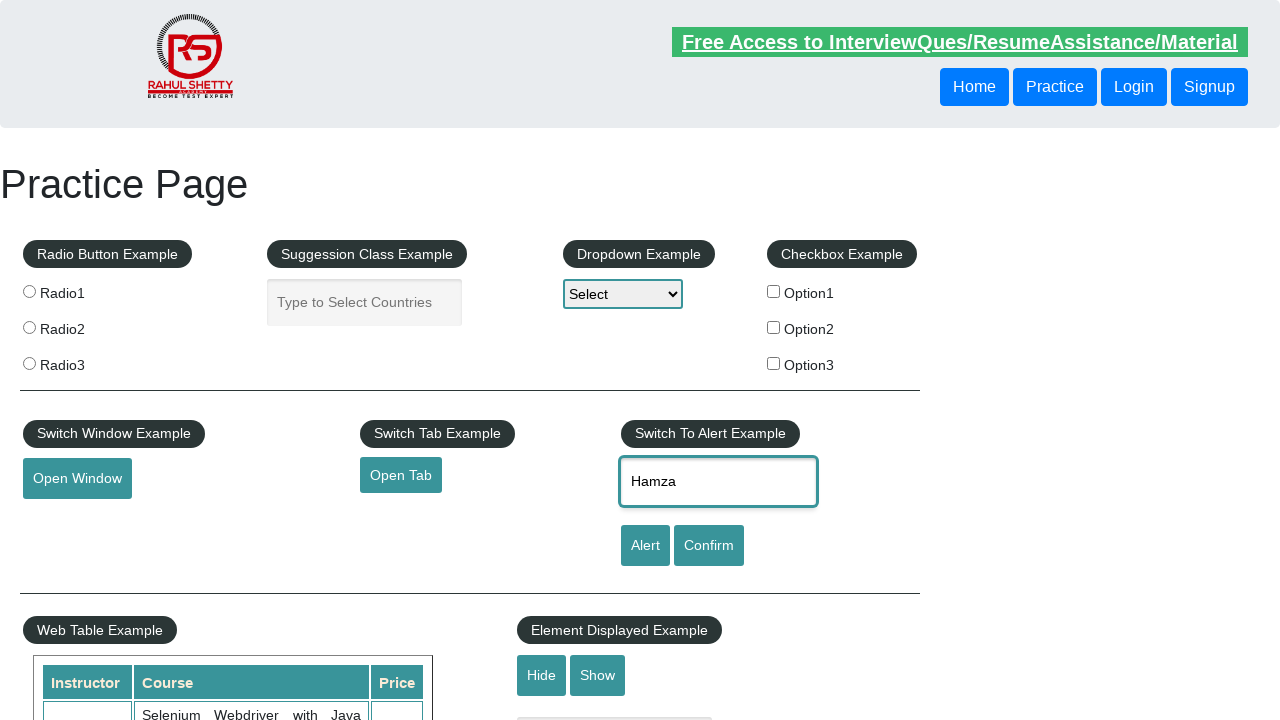

Clicked a checkbox at (774, 291) on xpath=//*[@id='checkbox-example']/fieldset //input[@type='checkbox'] >> nth=0
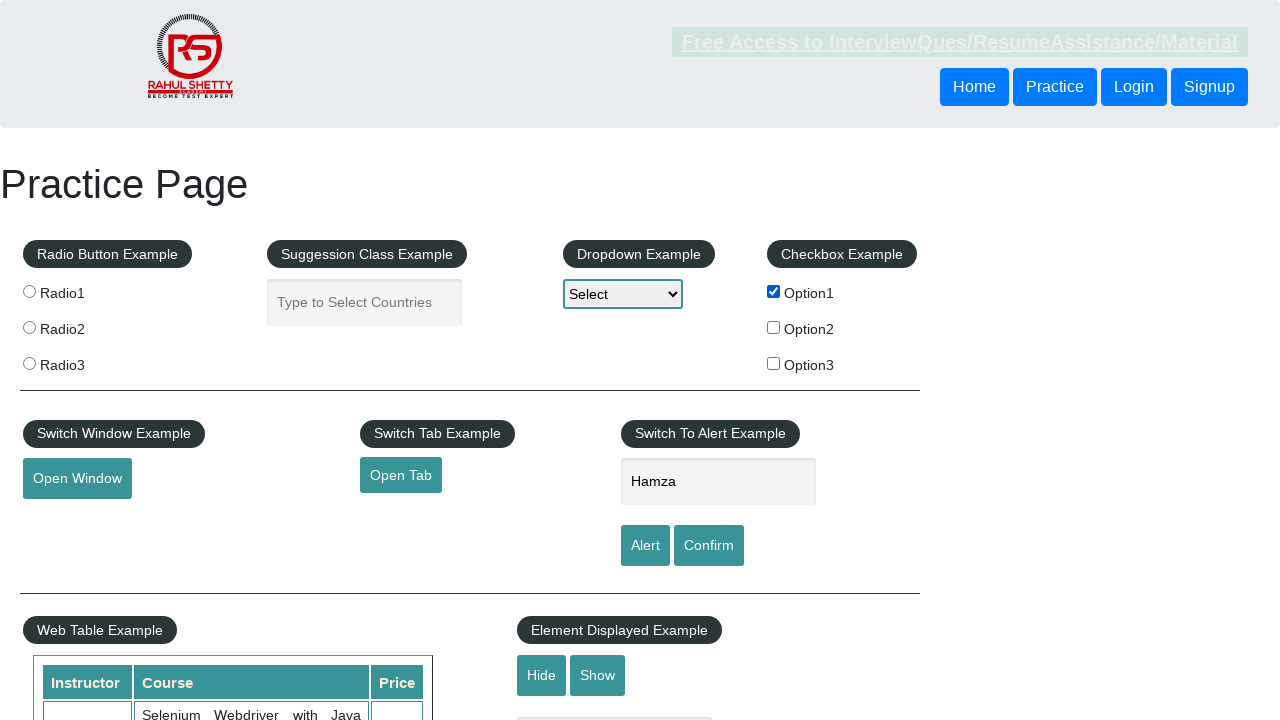

Clicked a checkbox at (774, 327) on xpath=//*[@id='checkbox-example']/fieldset //input[@type='checkbox'] >> nth=1
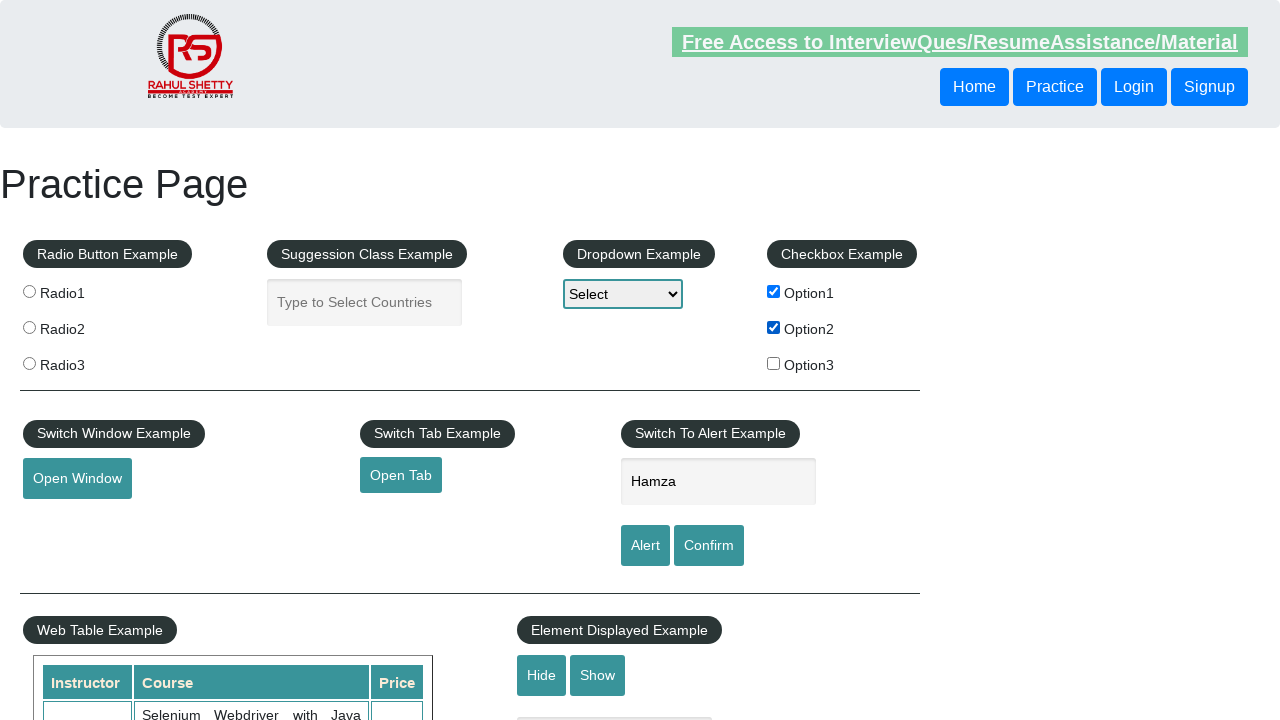

Clicked a checkbox at (774, 363) on xpath=//*[@id='checkbox-example']/fieldset //input[@type='checkbox'] >> nth=2
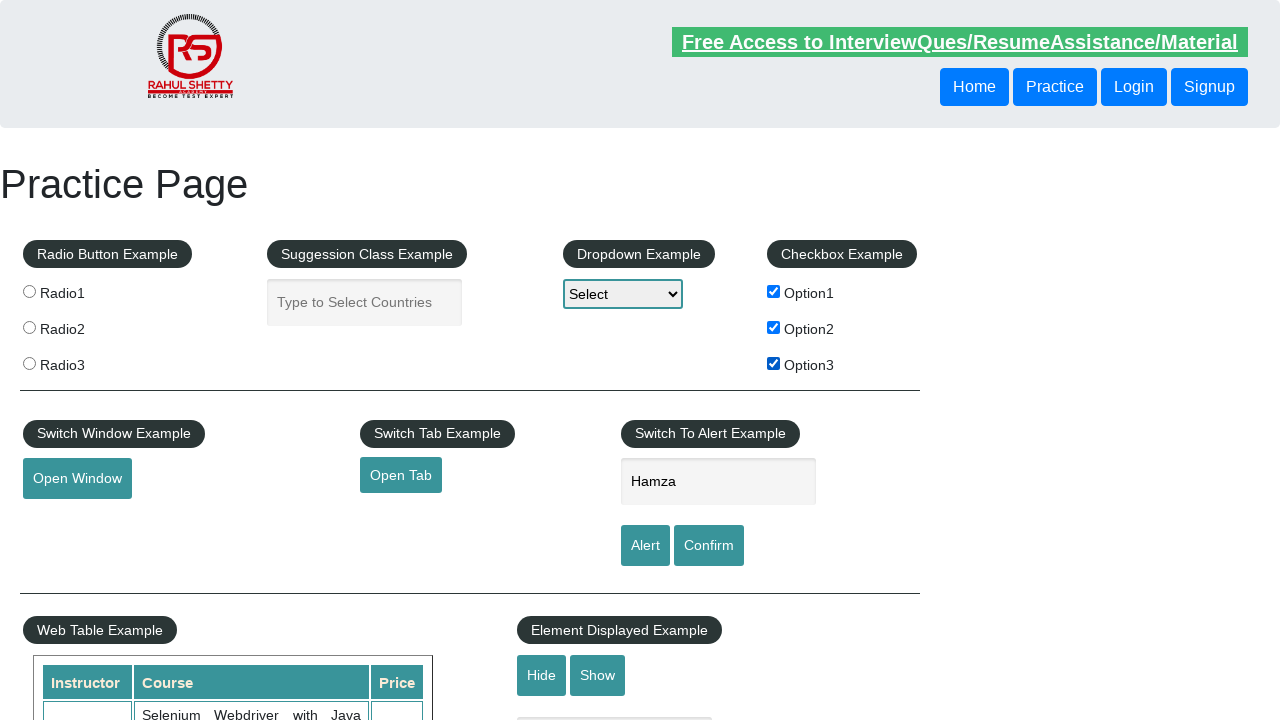

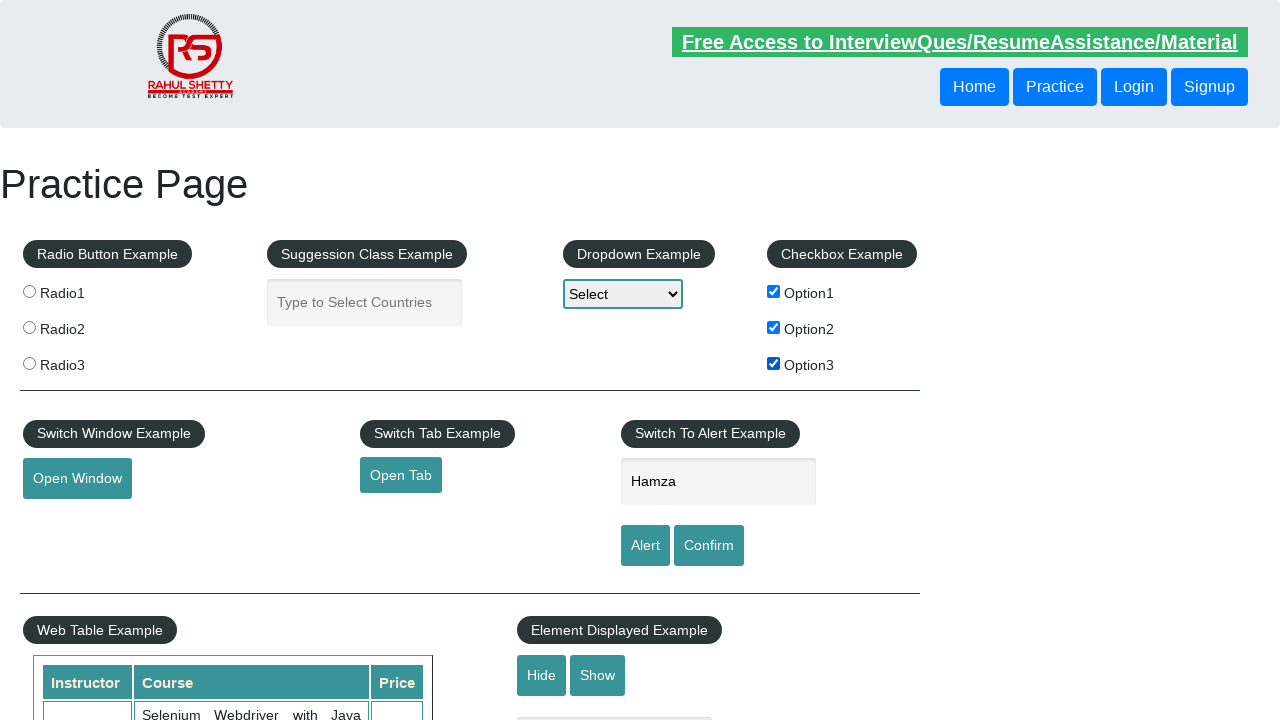